Tests radio button functionality on Mozilla's accessibility test page by navigating to the radio button test section, checking the initial state of a radio button, and then clicking it.

Starting URL: https://www-archive.mozilla.org/projects/ui/accessibility/unix/testcase/HTML/

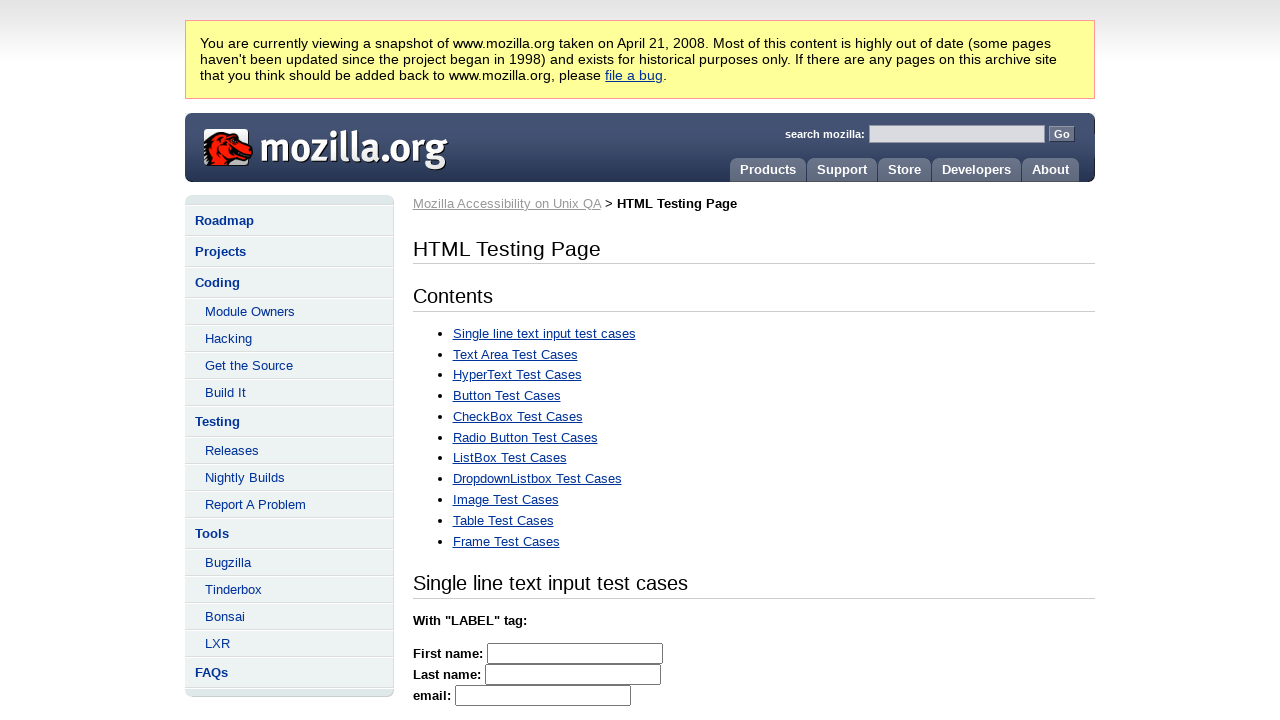

Navigated to Mozilla accessibility test page
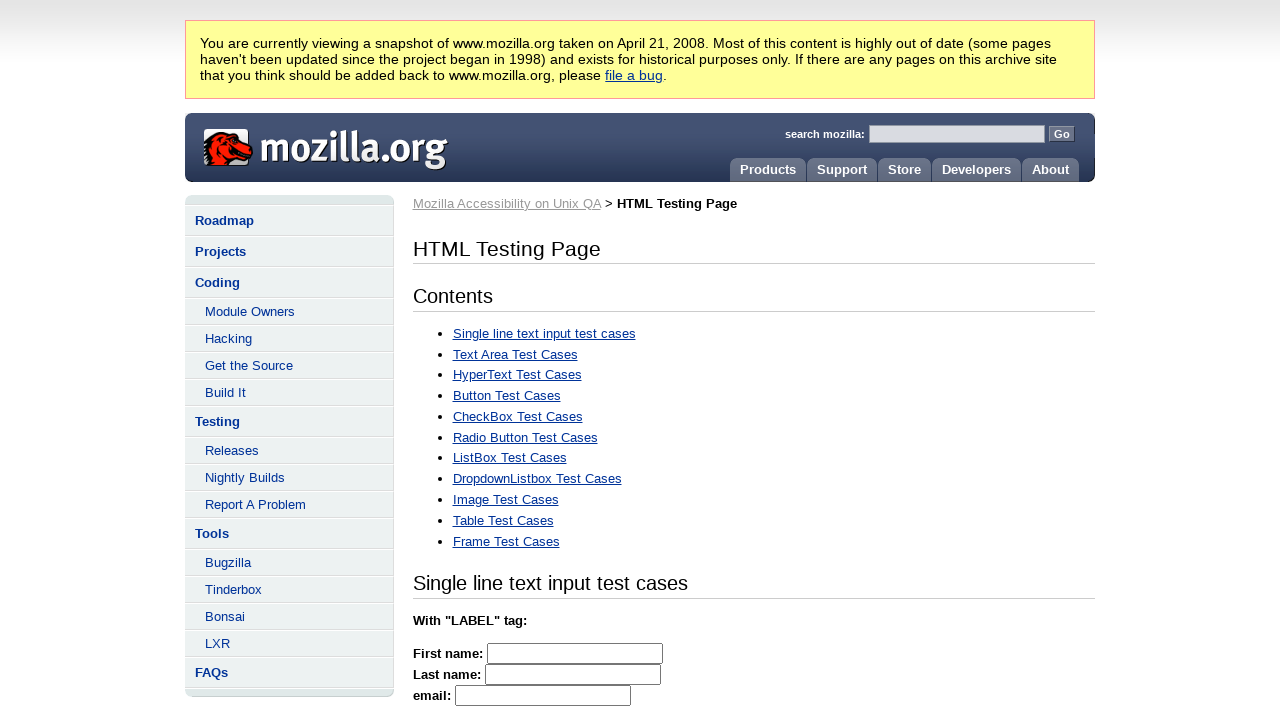

Clicked on Radio Button Test Cases link in table of contents at (525, 437) on xpath=//div[@id='mainContent']/ul[@class='toc']//a[@href='#Radio_Button_Test_Cas
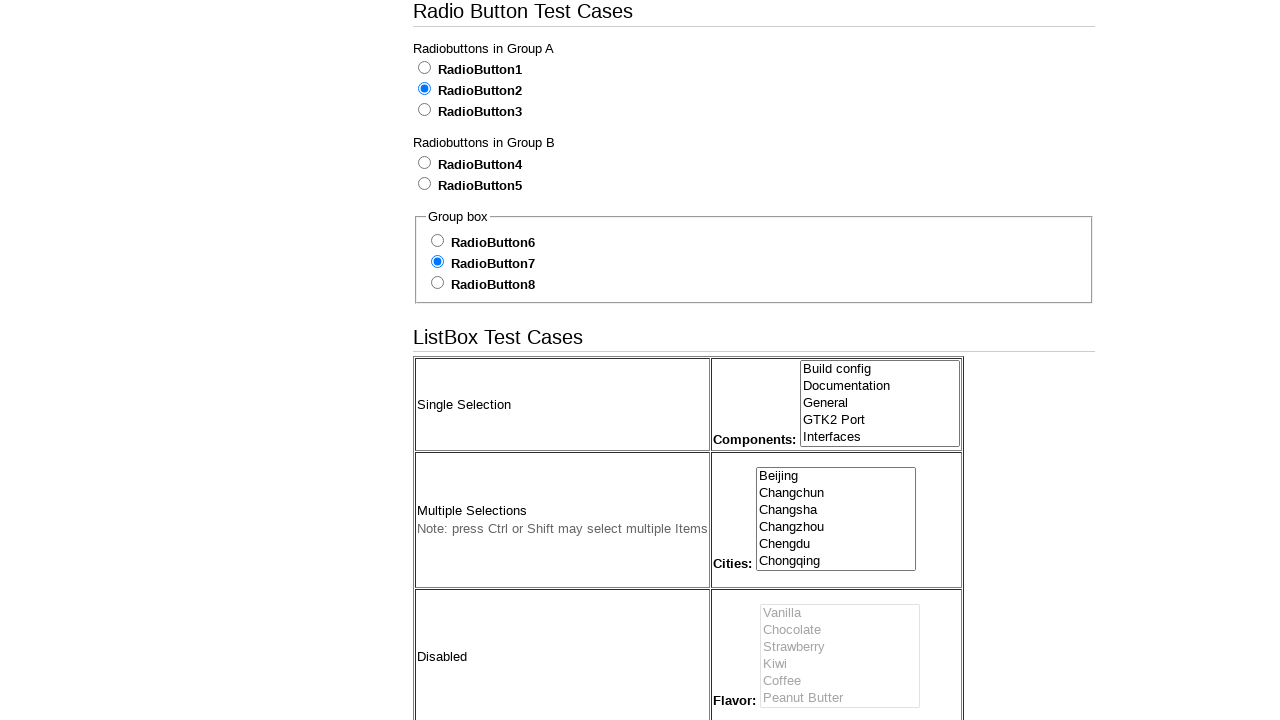

Radio button element became visible
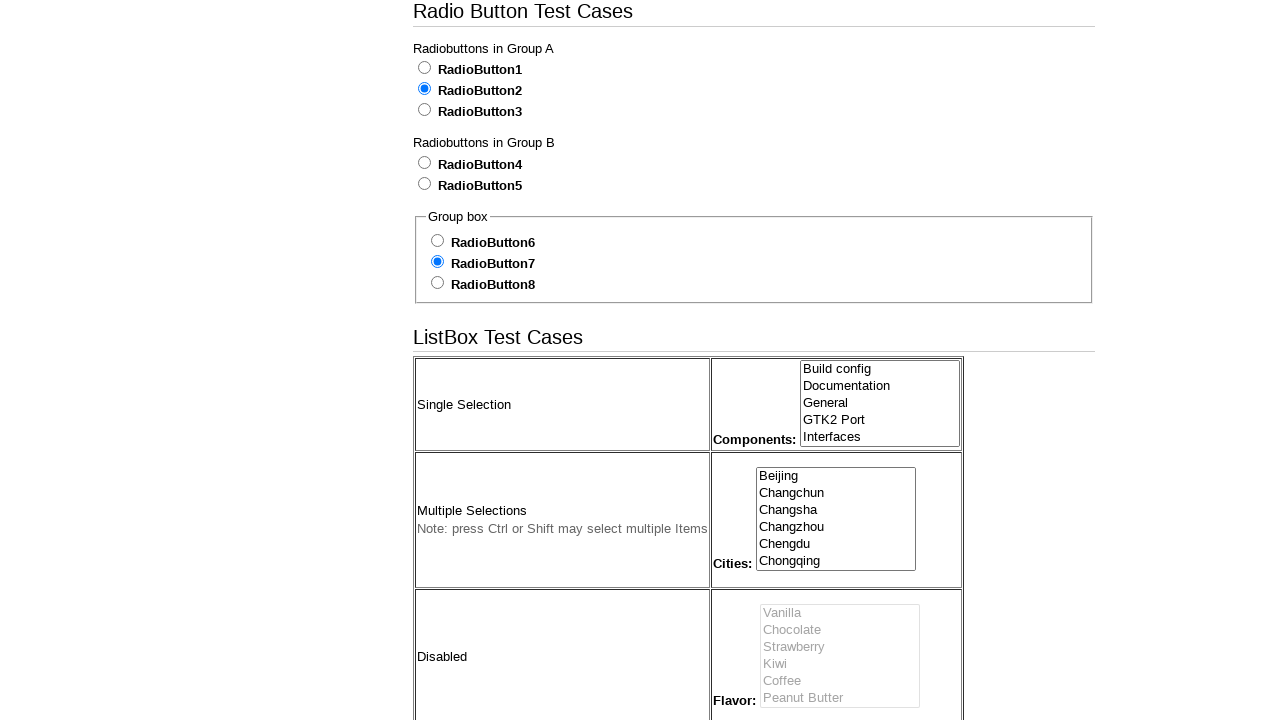

Clicked on the radio button at (424, 67) on #rbutton1
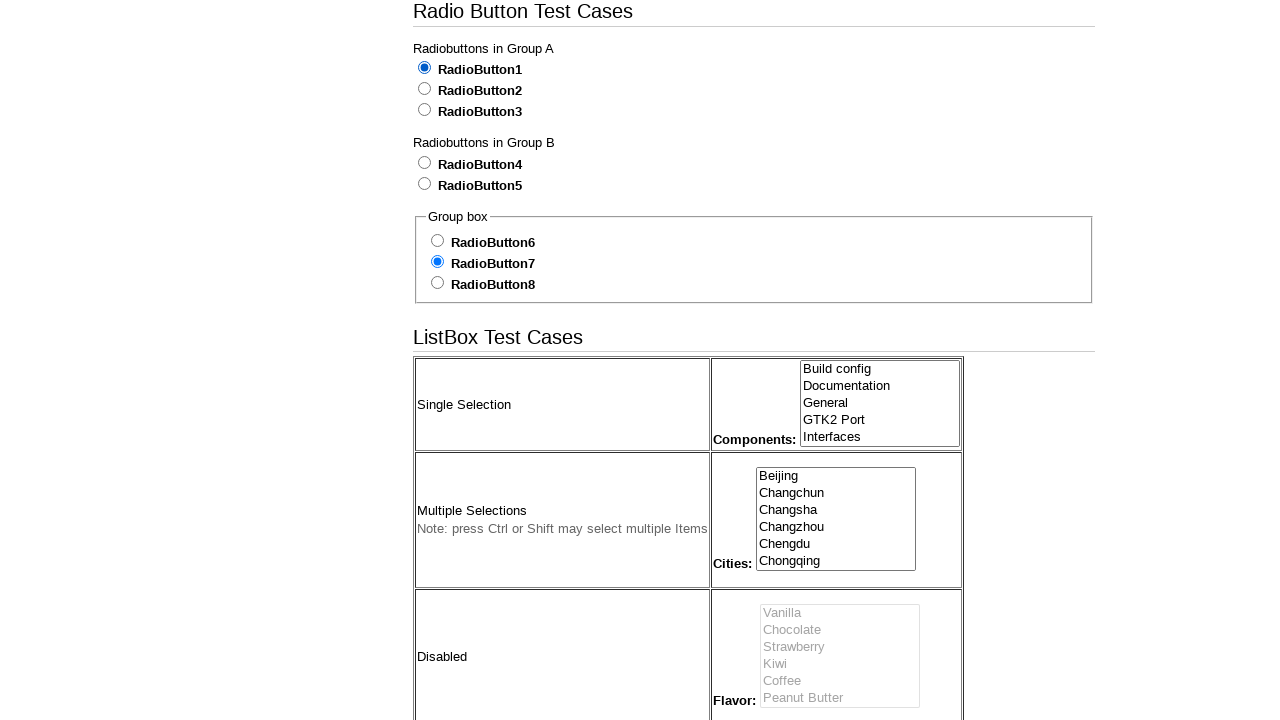

Verified radio button is checked
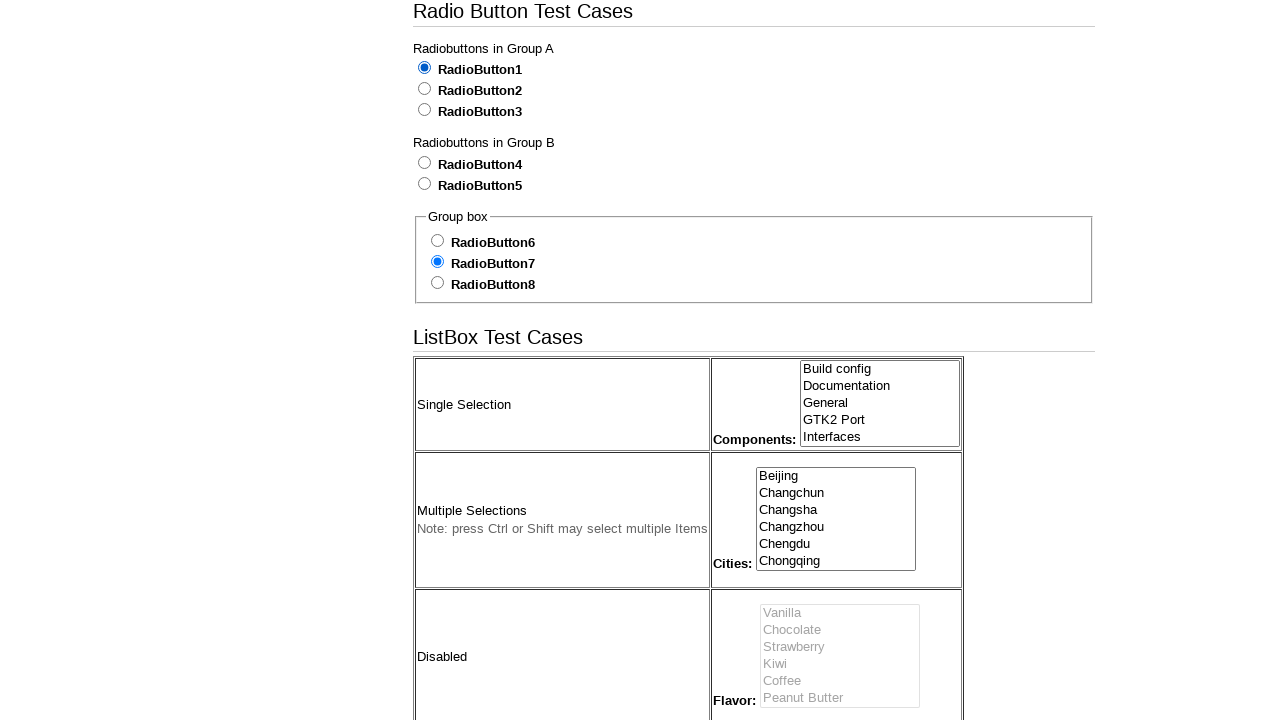

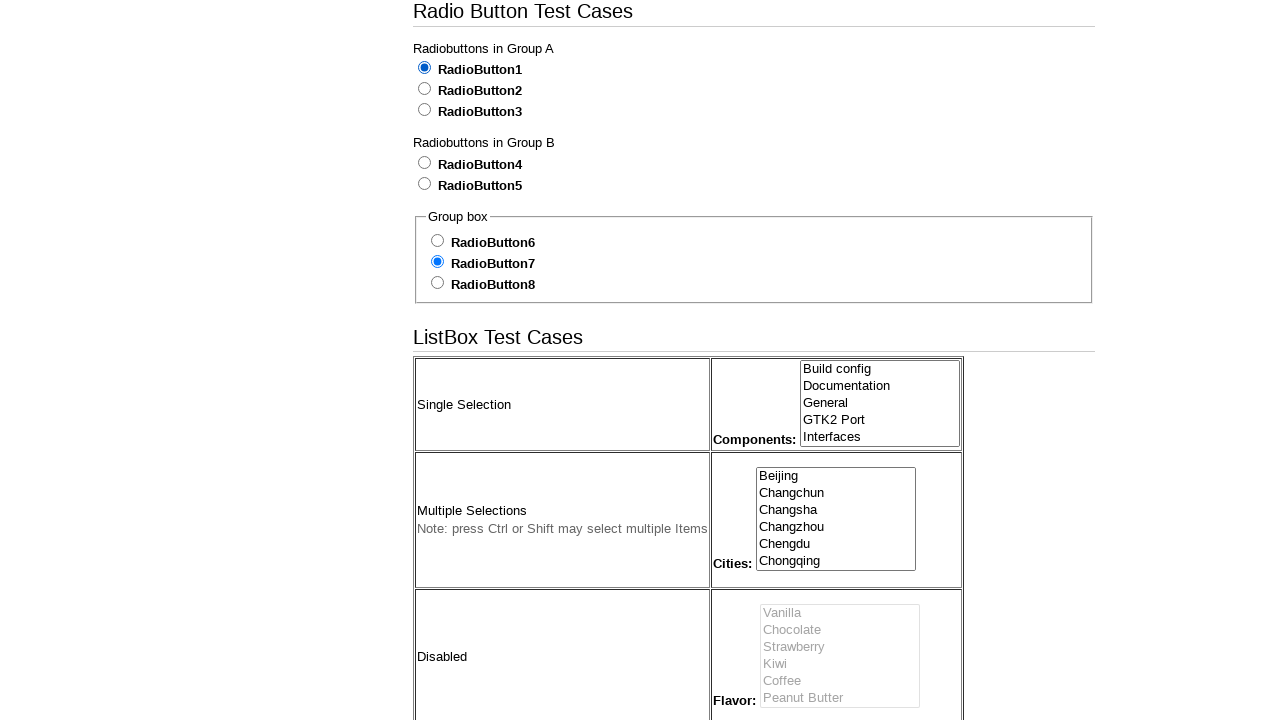